Tests mouse click-and-hold functionality by locating a circle element and performing a click-and-hold action on it

Starting URL: https://demoapps.qspiders.com/ui/clickHold?sublist=0

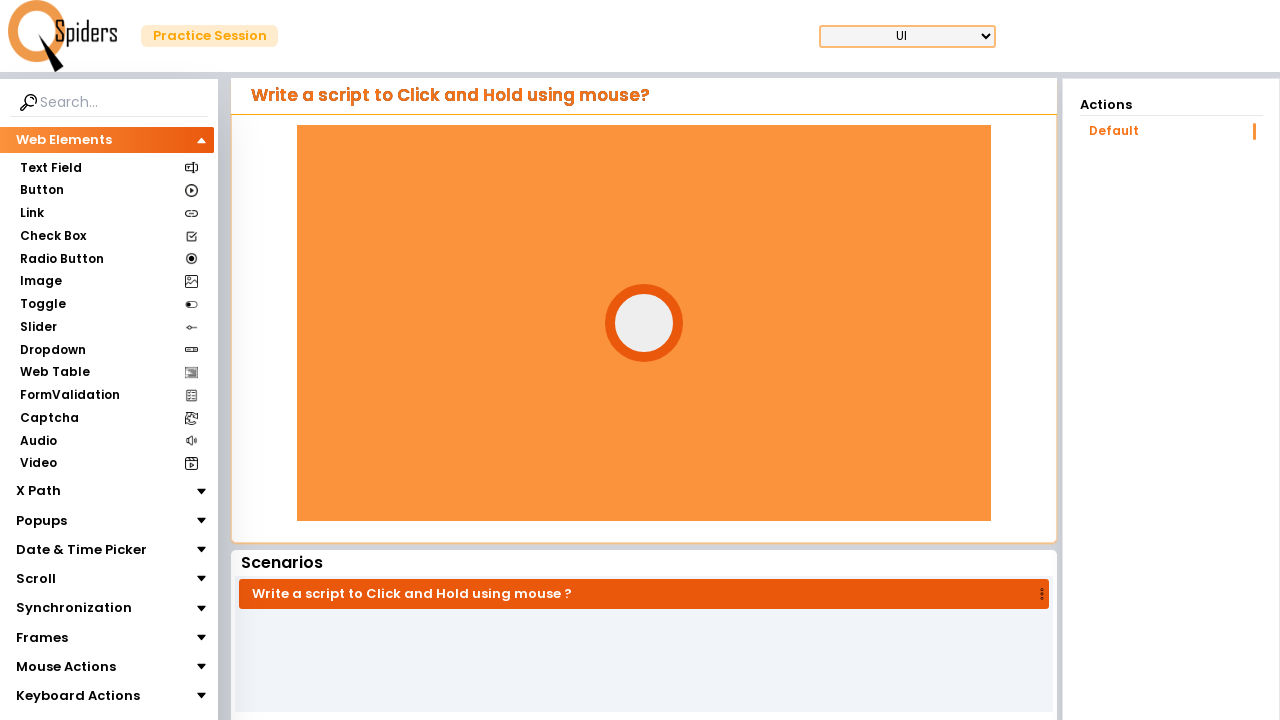

Circle element is visible and ready
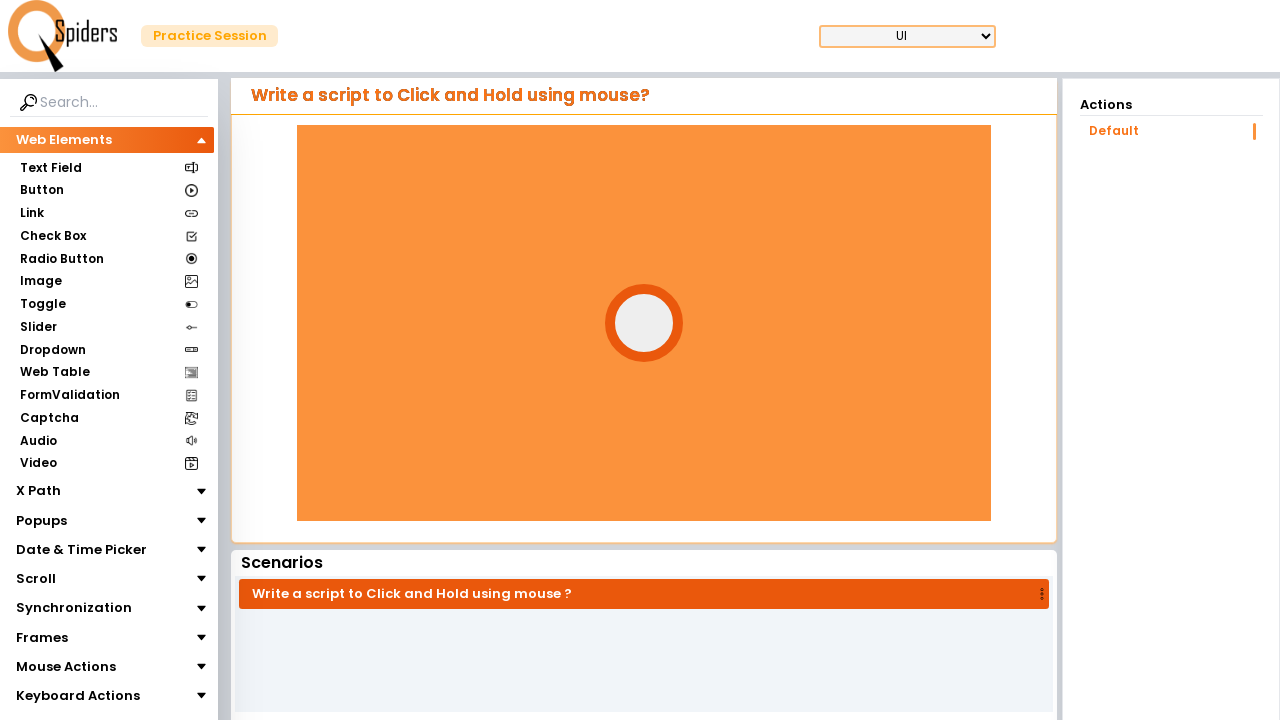

Retrieved bounding box of circle element
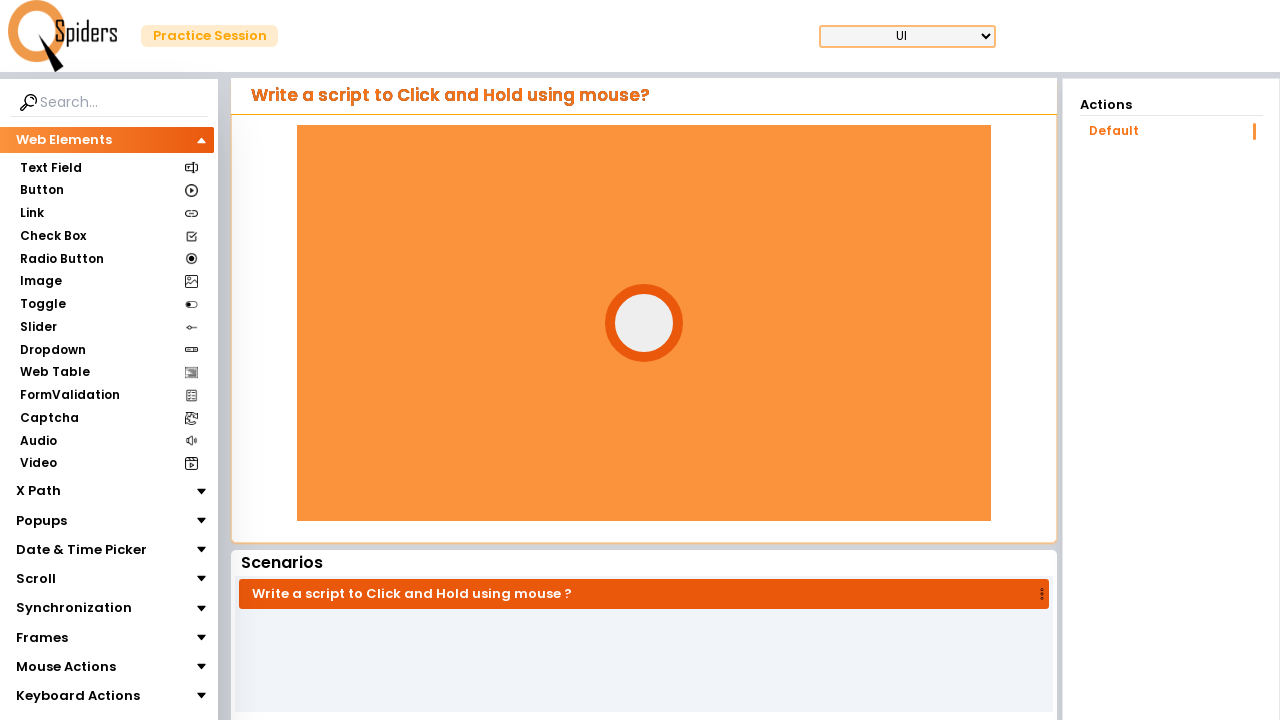

Moved mouse to center of circle element at (644, 323)
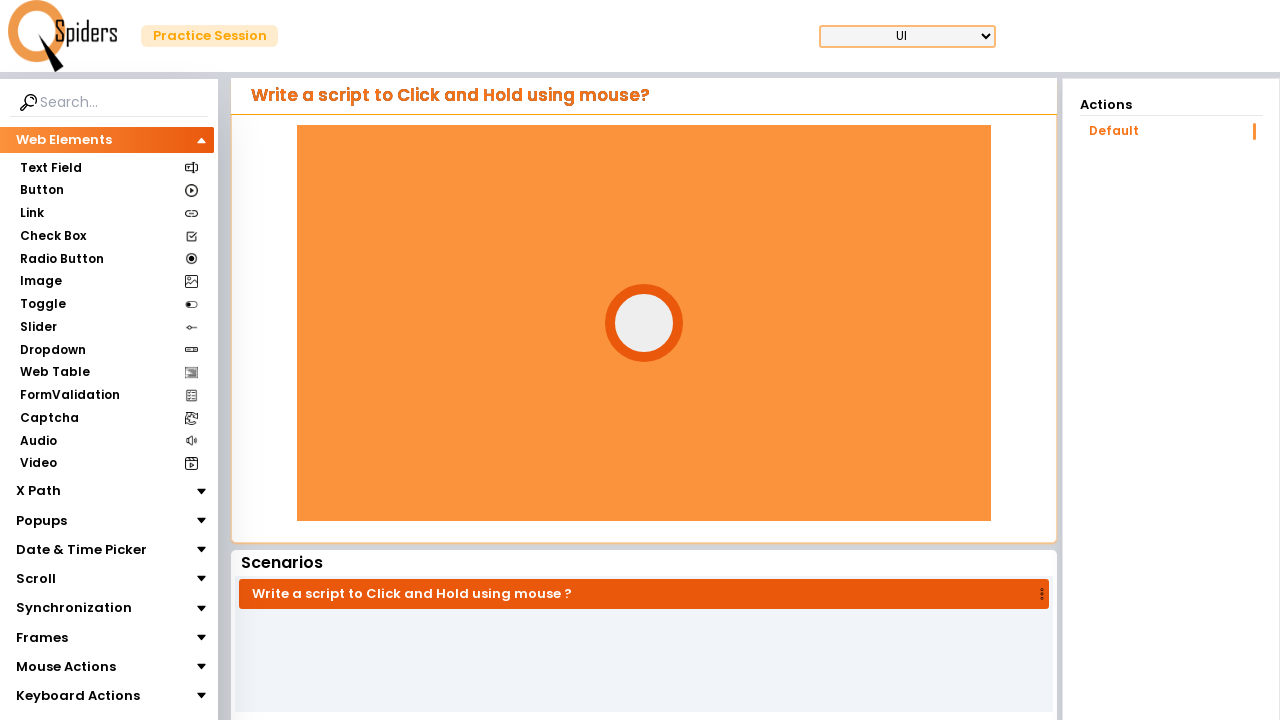

Performed click-and-hold action on circle element at (644, 323)
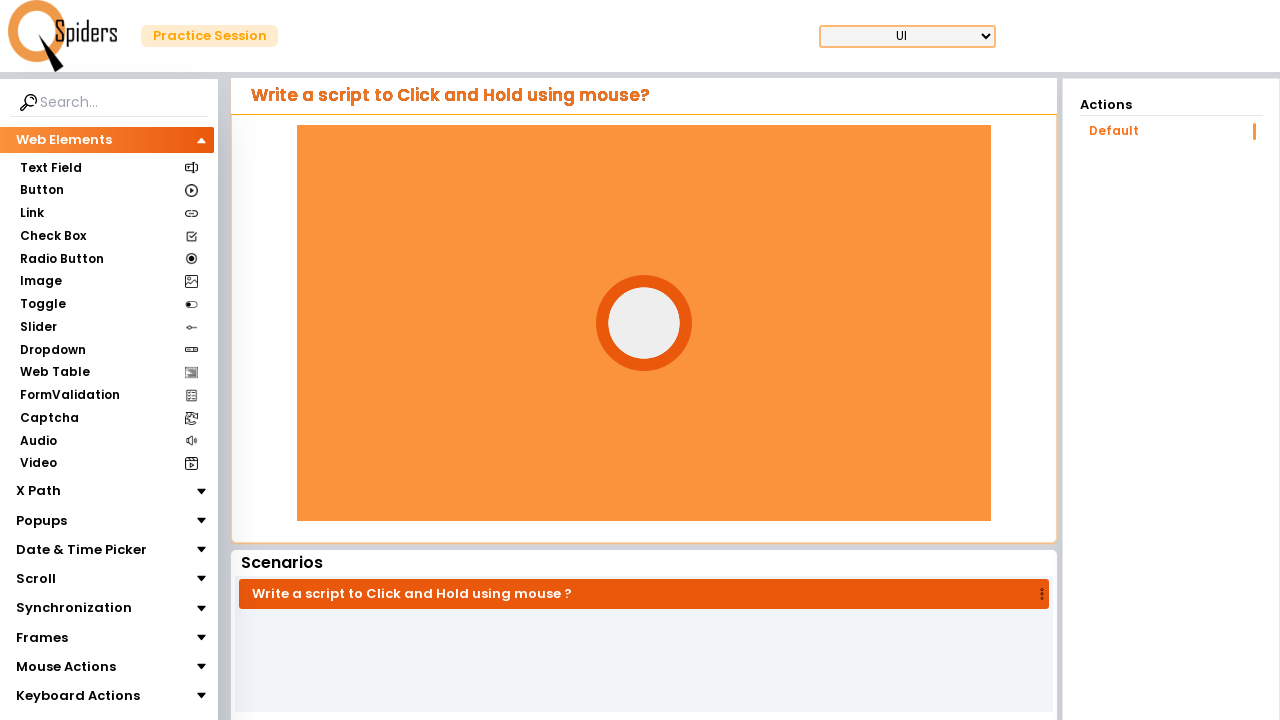

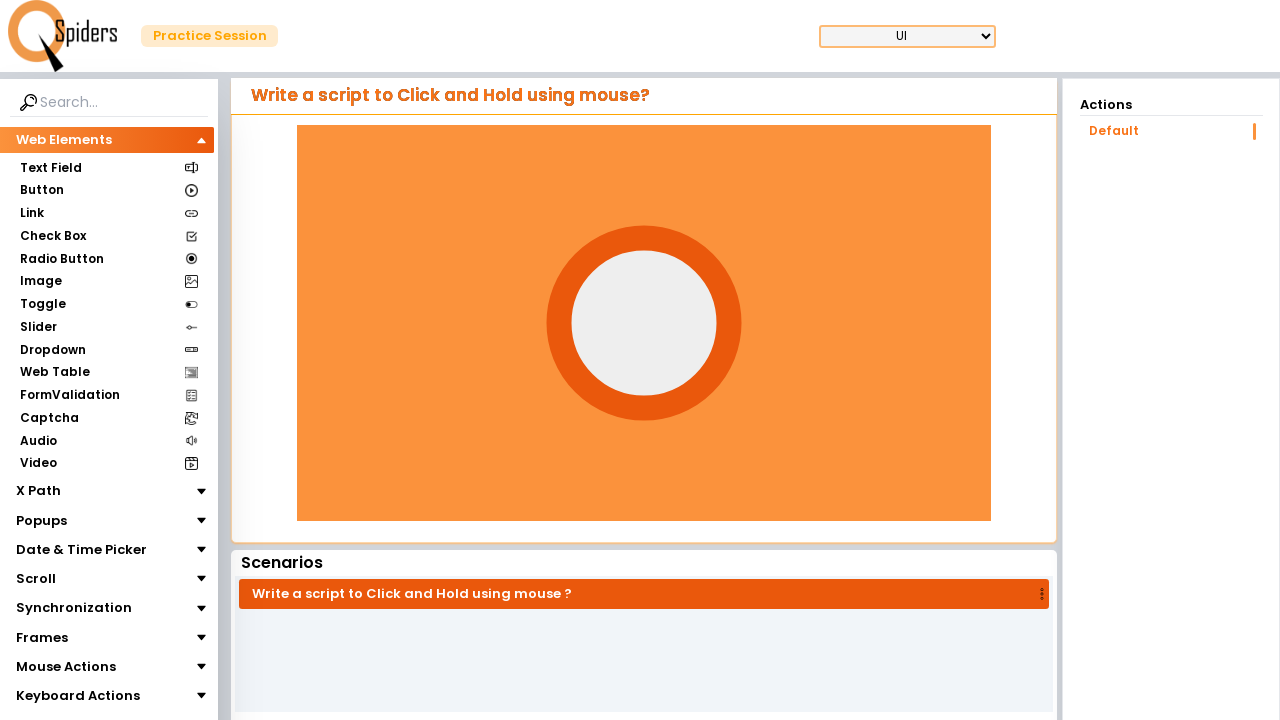